Tests successful user registration by filling in username, email, and password fields with valid data and submitting the form

Starting URL: https://intershop5.skillbox.ru/register/

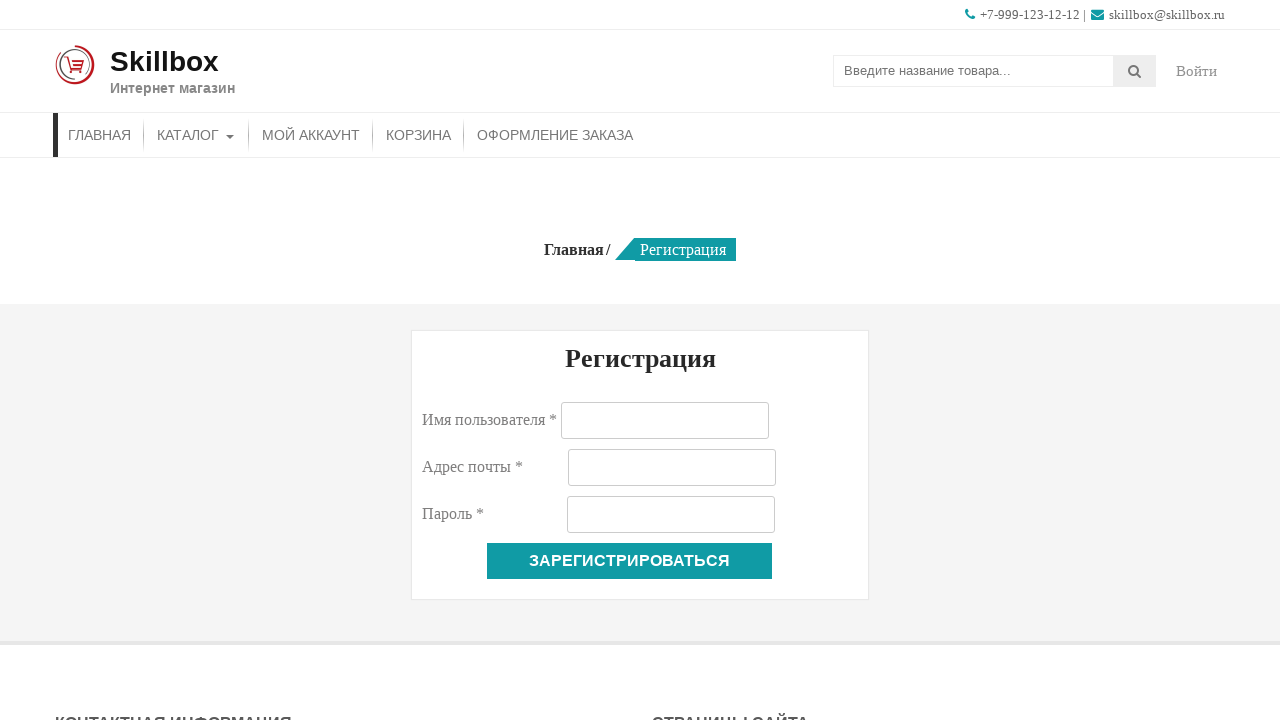

Filled username field with 'Tester983535566' on #reg_username
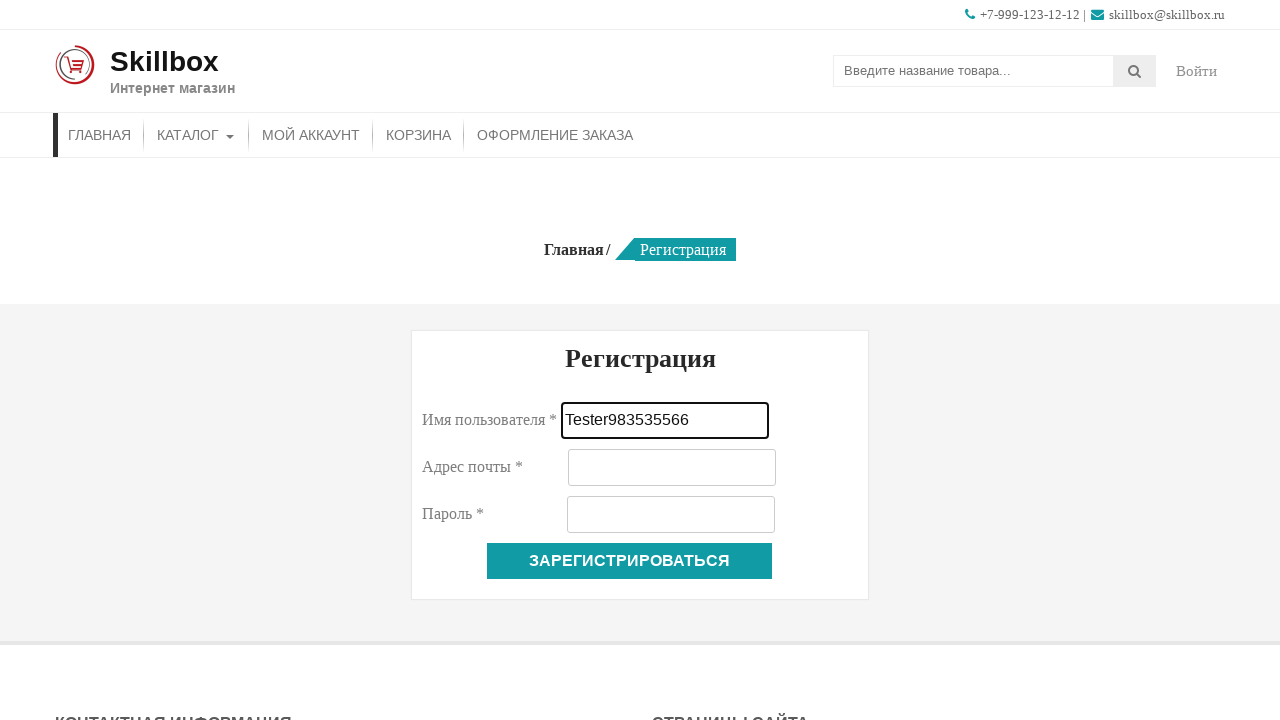

Filled email field with 'T2632964@mail.ru' on #reg_email
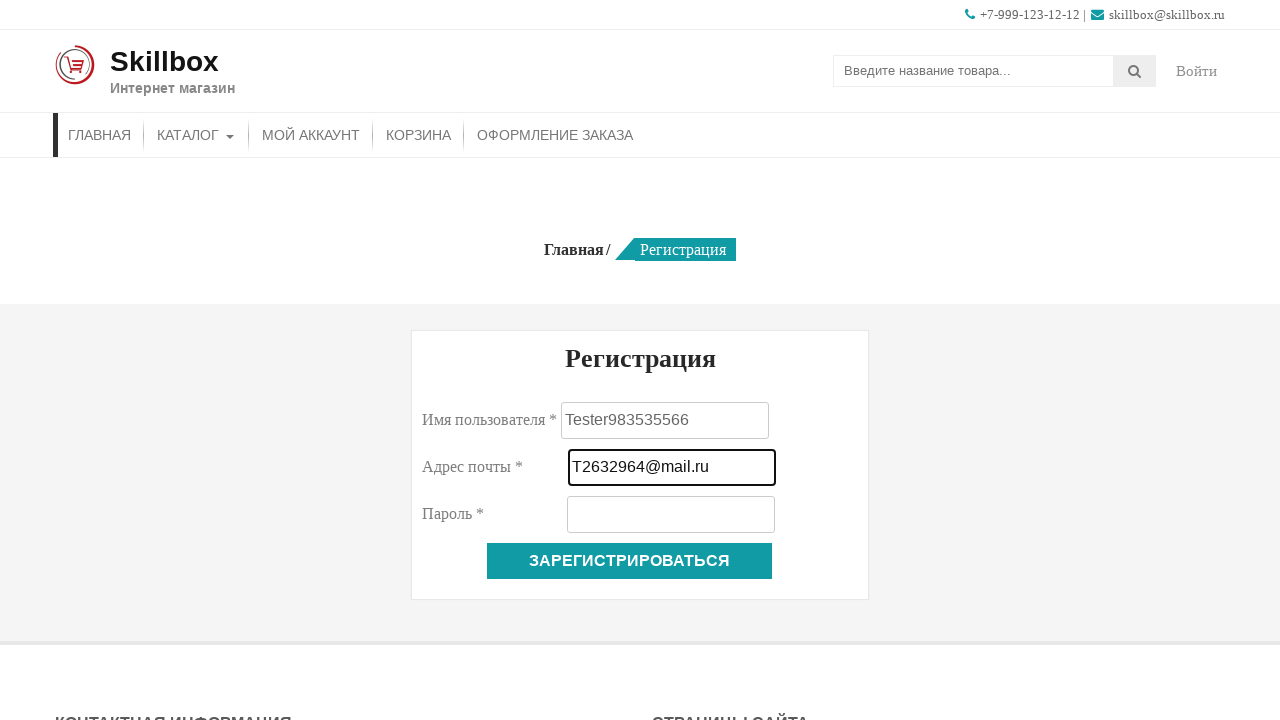

Filled password field with valid password on #reg_password
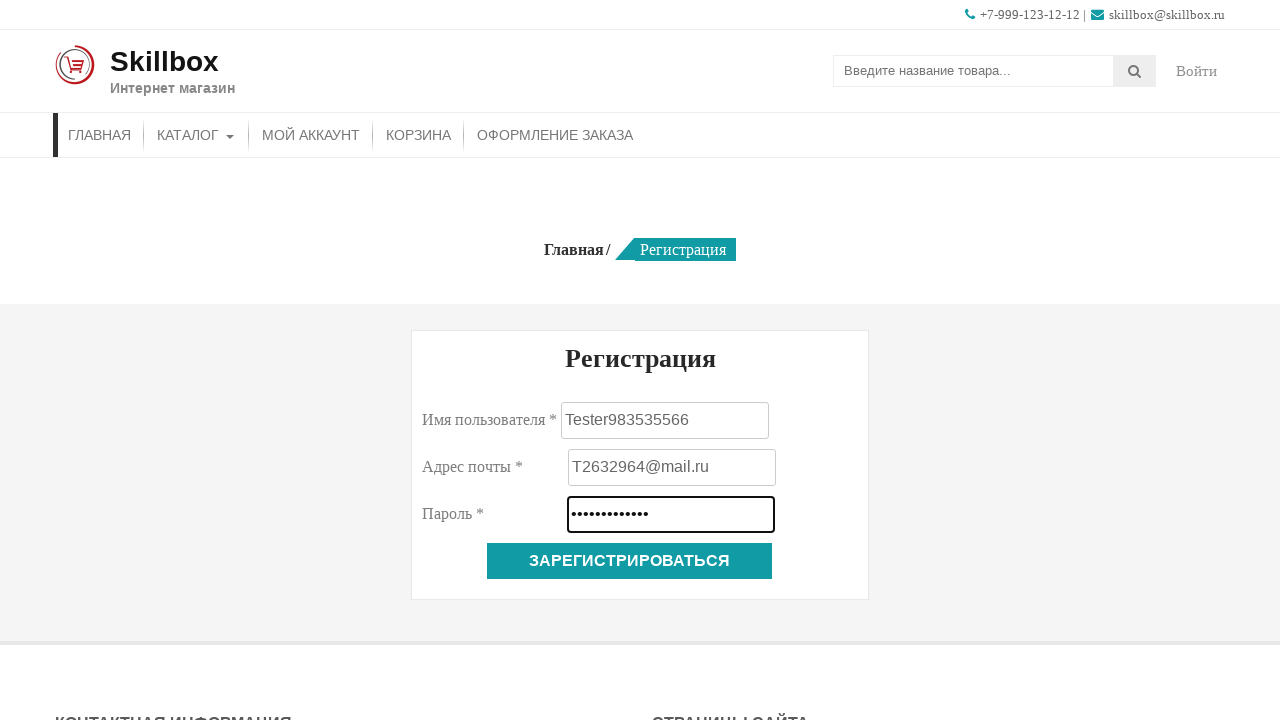

Clicked register button to submit form at (630, 561) on button[name='register']
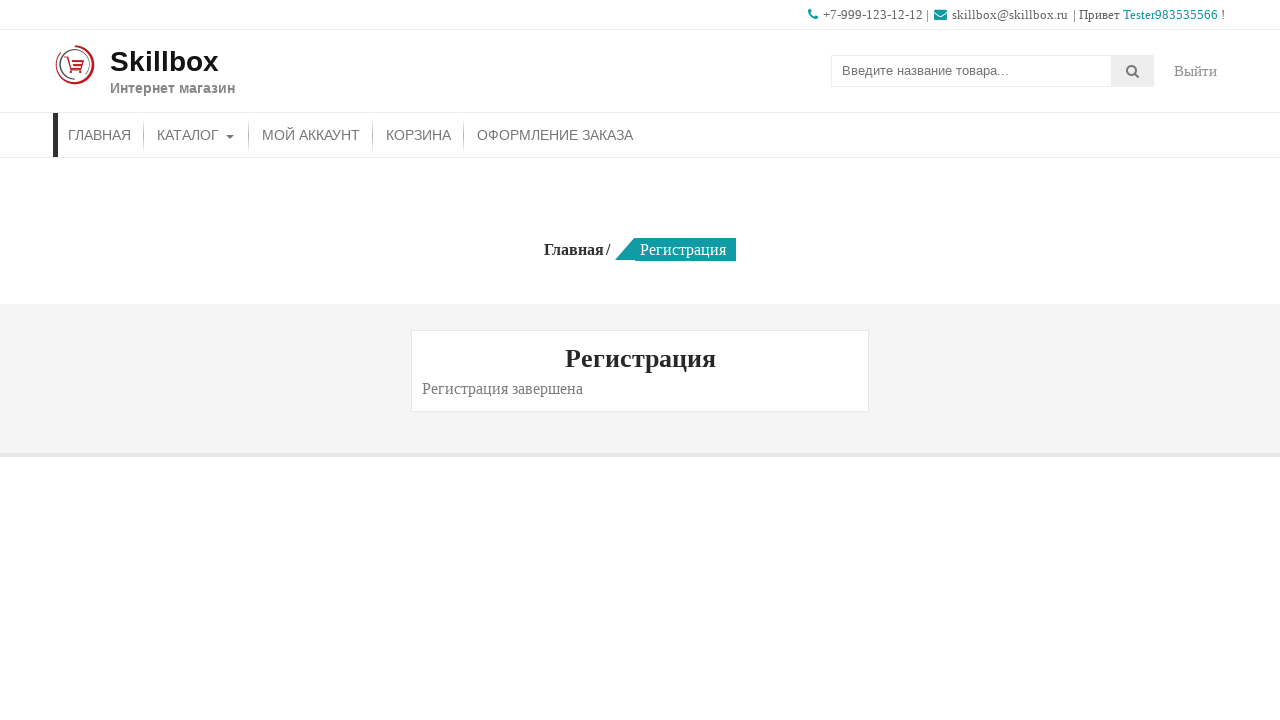

Waited 2 seconds for page to update after registration submission
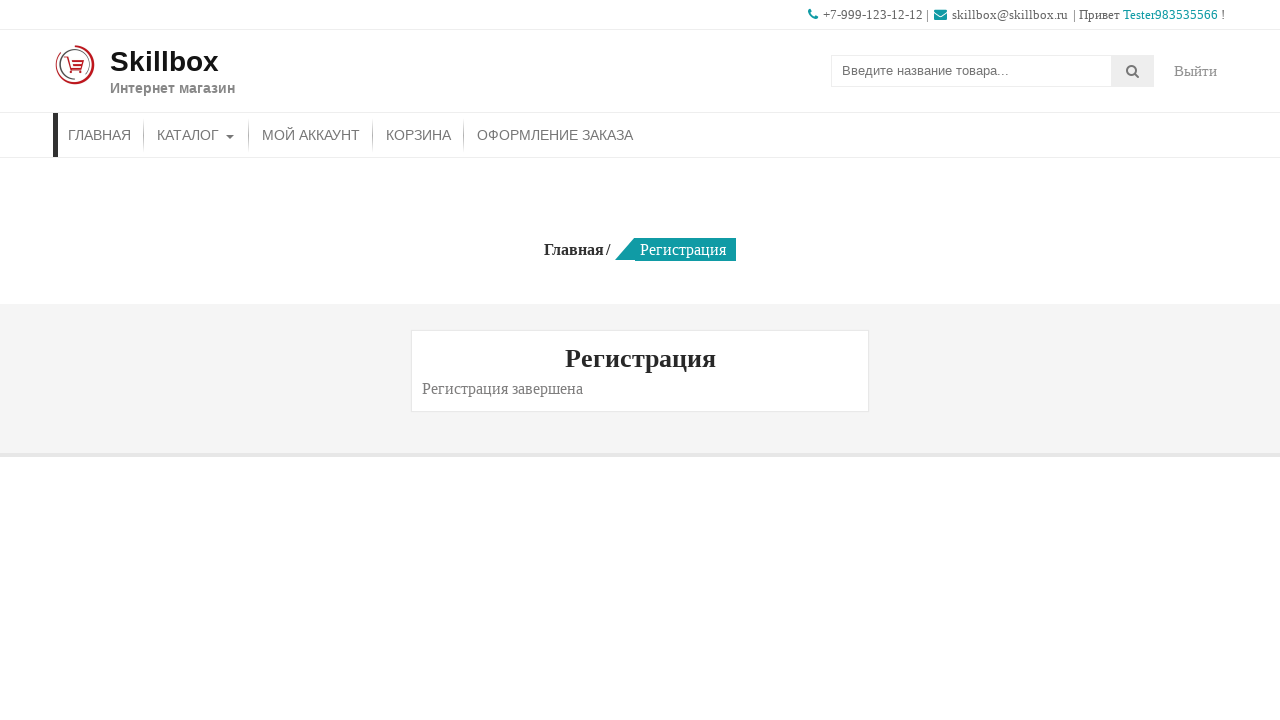

Checked registration form visibility: 0 form(s) found
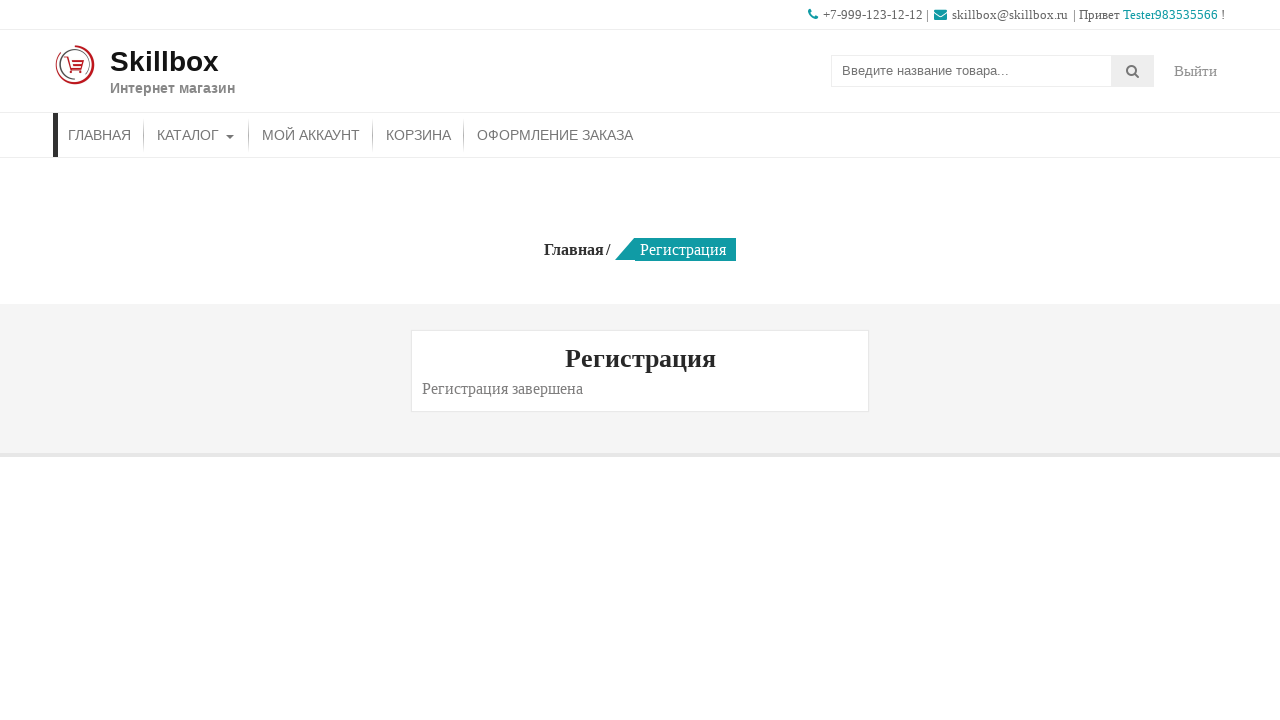

Asserted that registration form is no longer visible (registration successful)
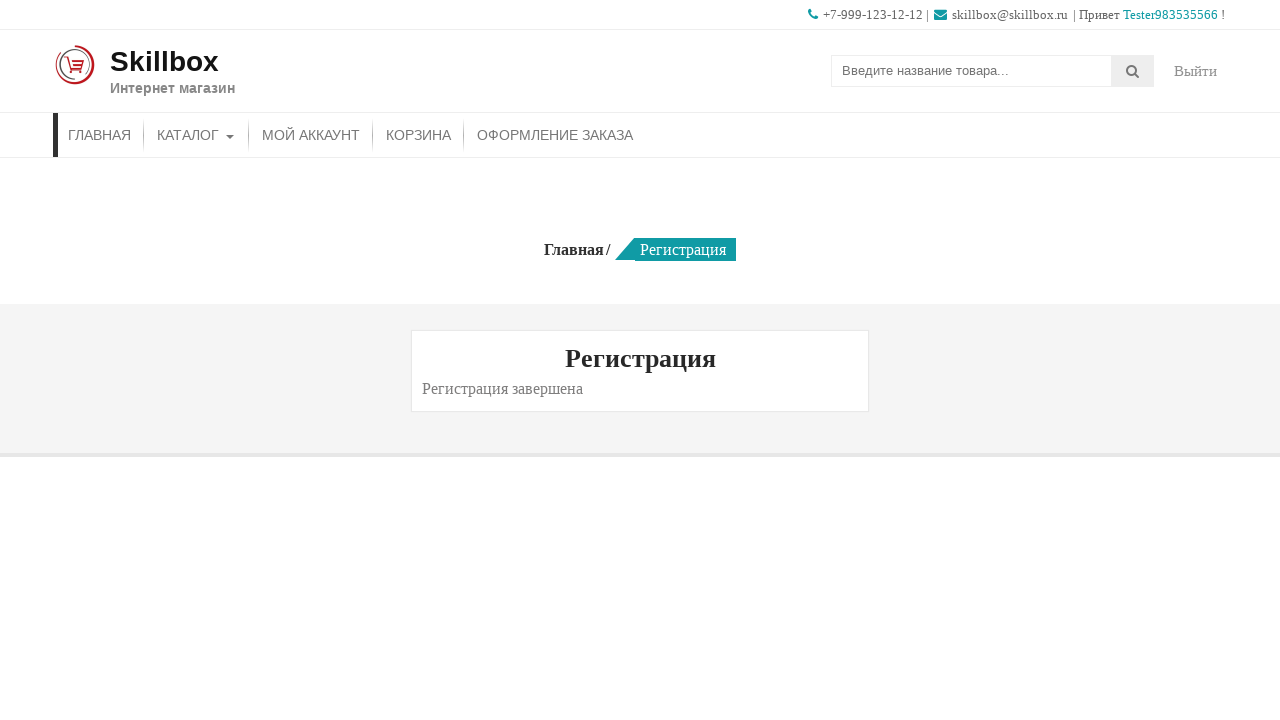

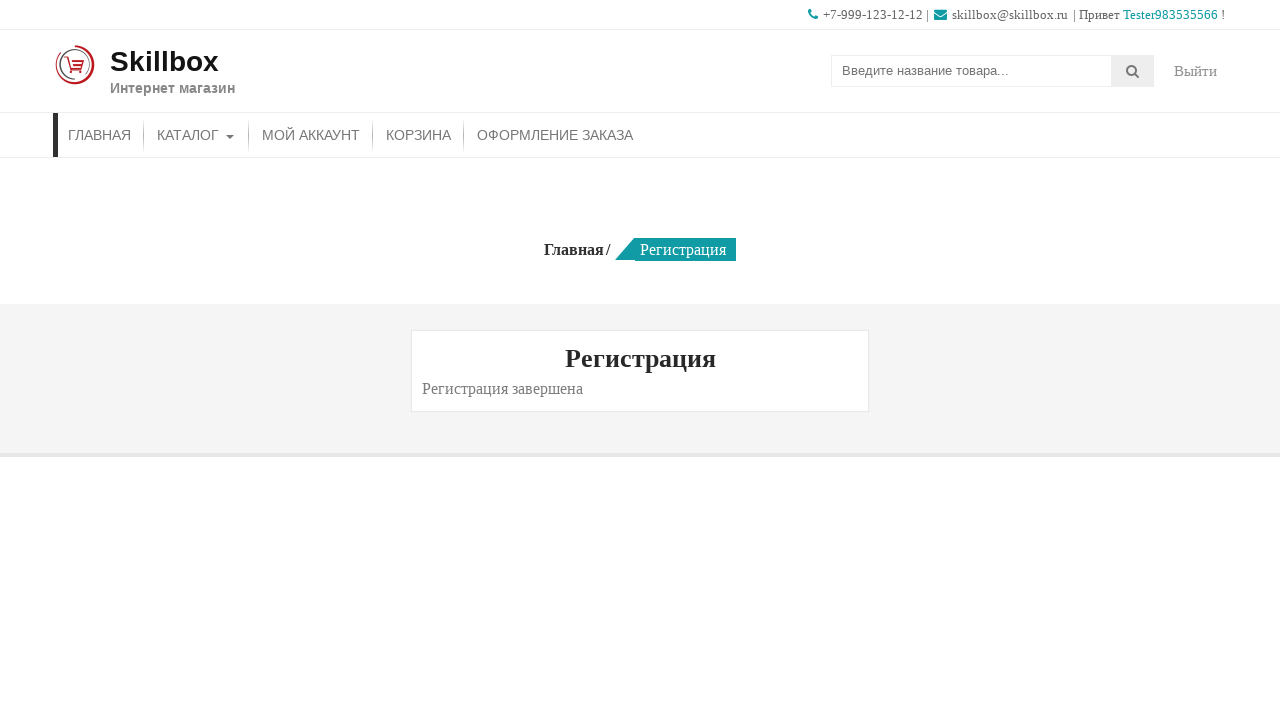